Toggles the theme by clicking the dark mode button and takes a screenshot

Starting URL: https://milankomaj-934e3.firebaseapp.com/

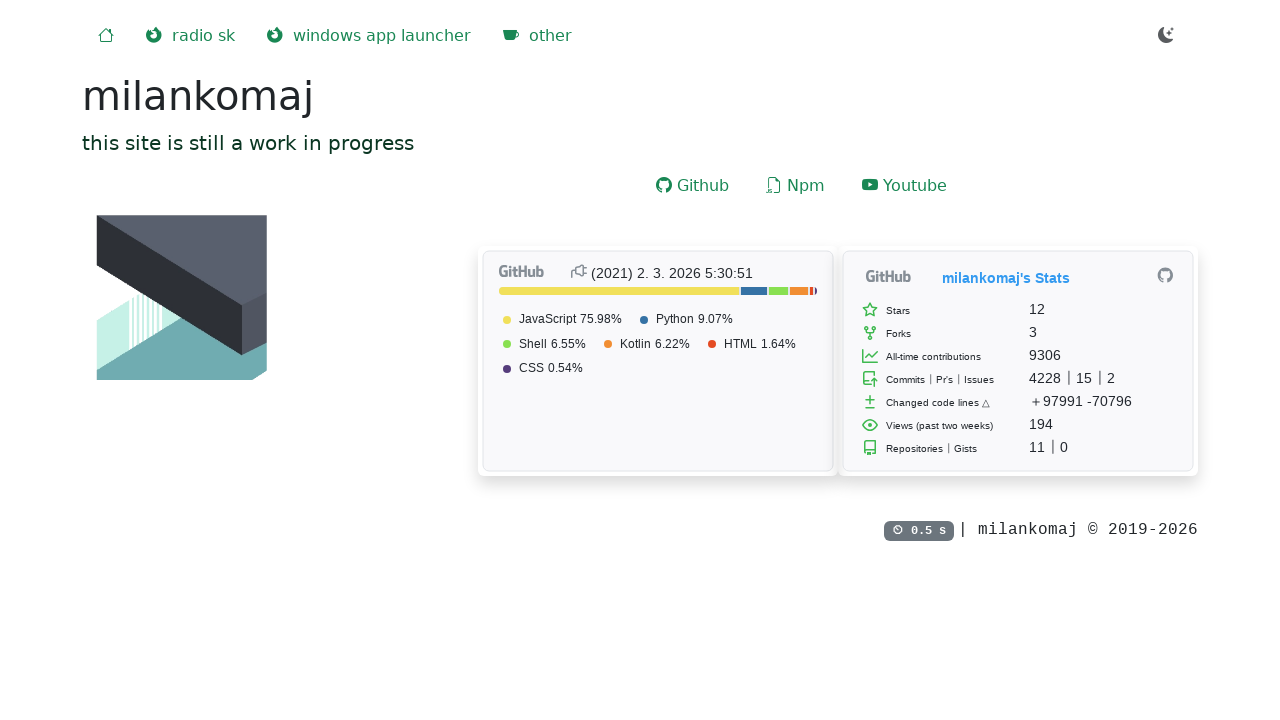

Clicked dark mode button to toggle theme at (1166, 36) on xpath=//*[@id='toDark']
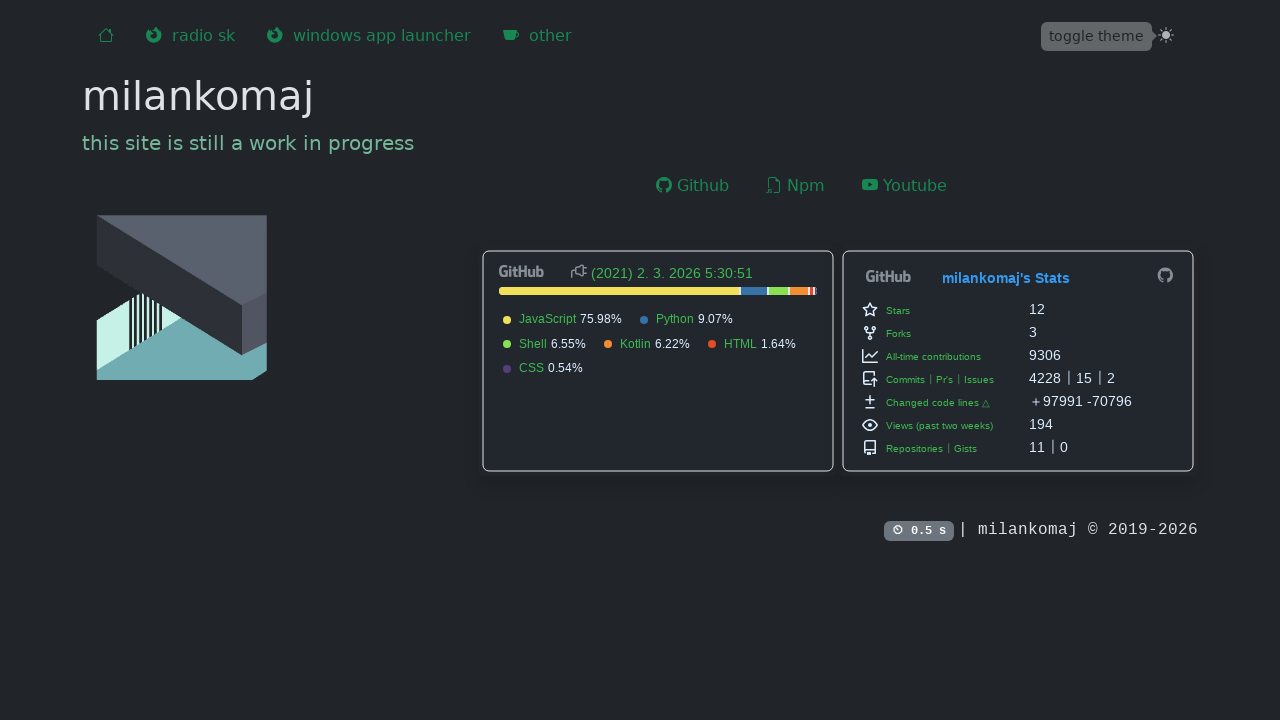

Captured screenshot after theme toggle
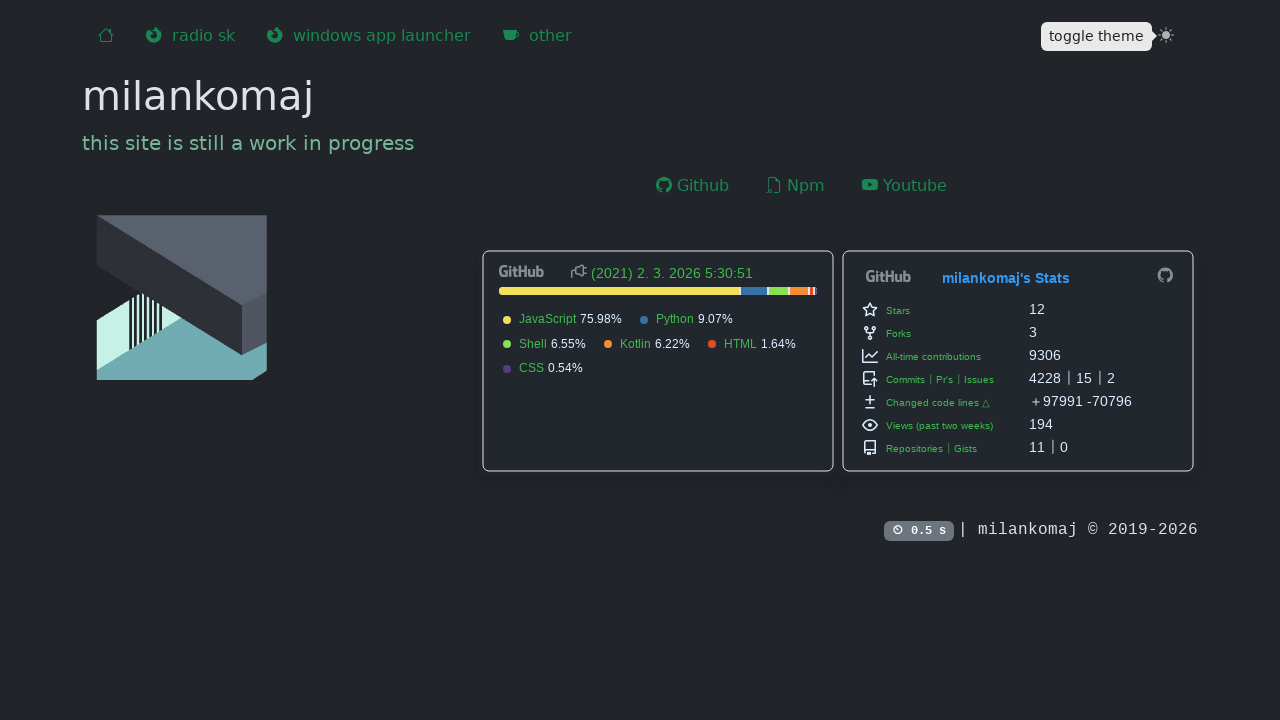

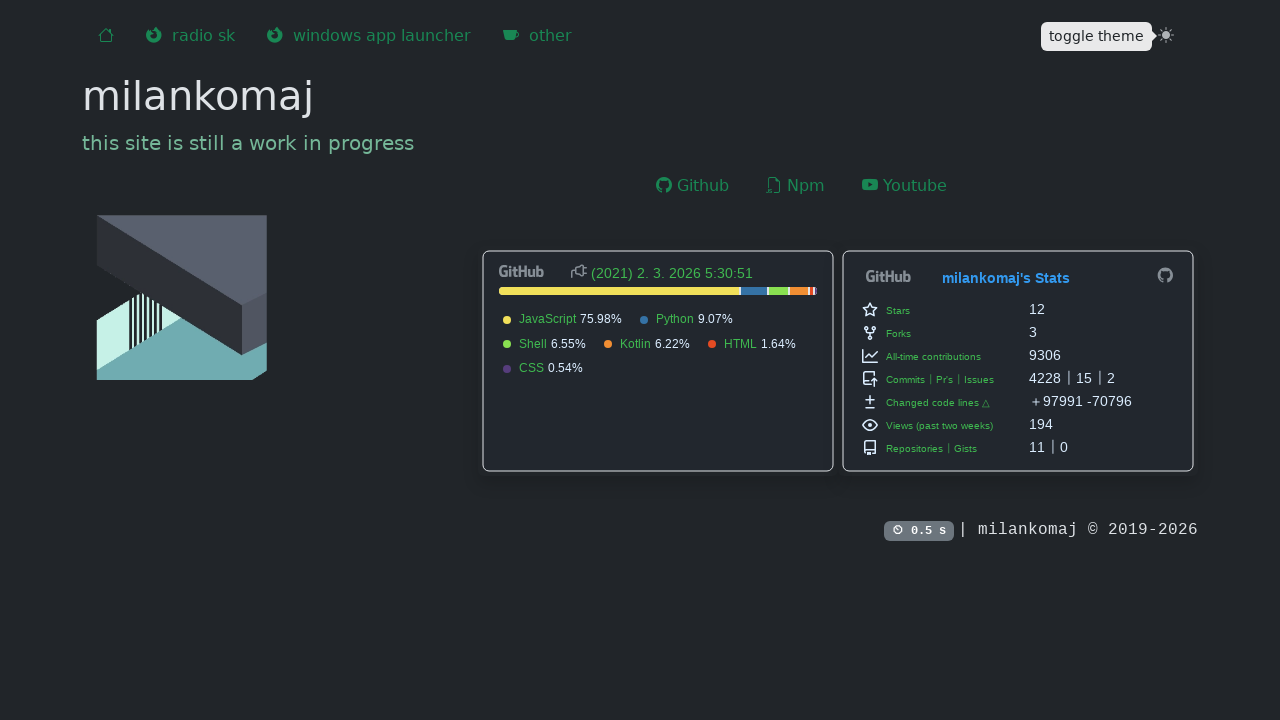